Navigates to HYR Tutorials website and scrolls down the page by 500 pixels using JavaScript execution.

Starting URL: https://www.hyrtutorials.com/

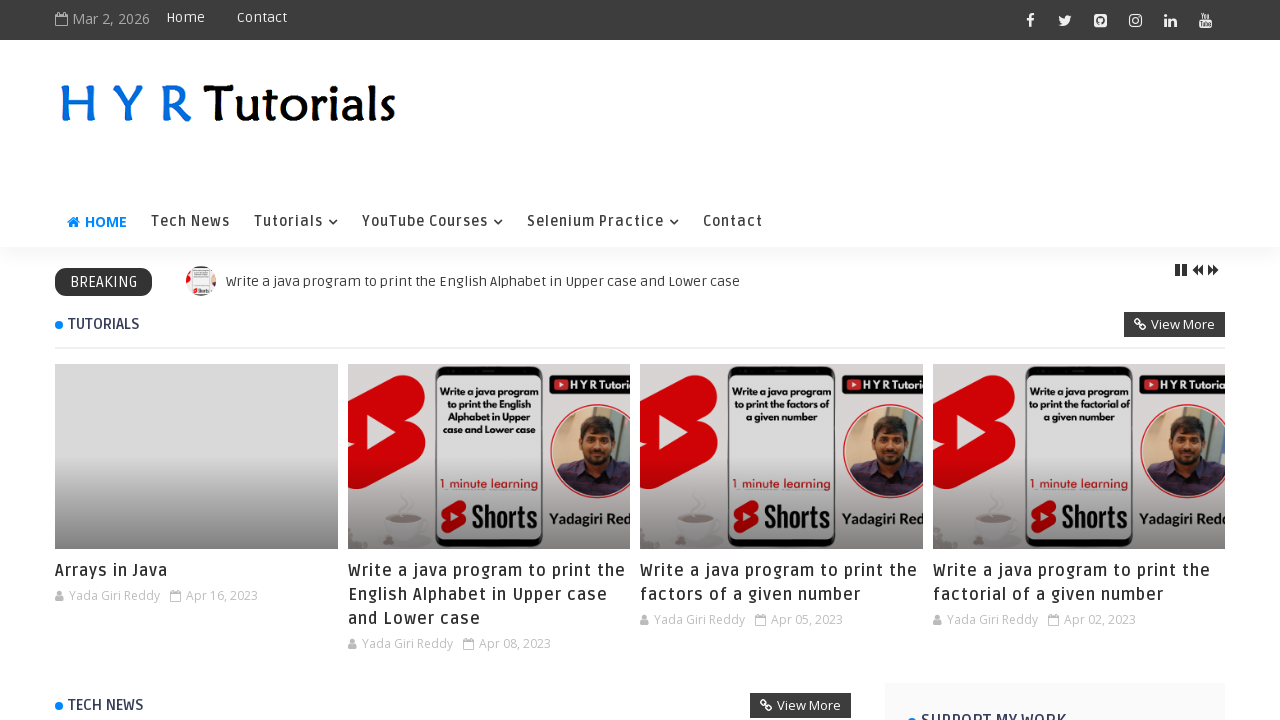

Navigated to HYR Tutorials website
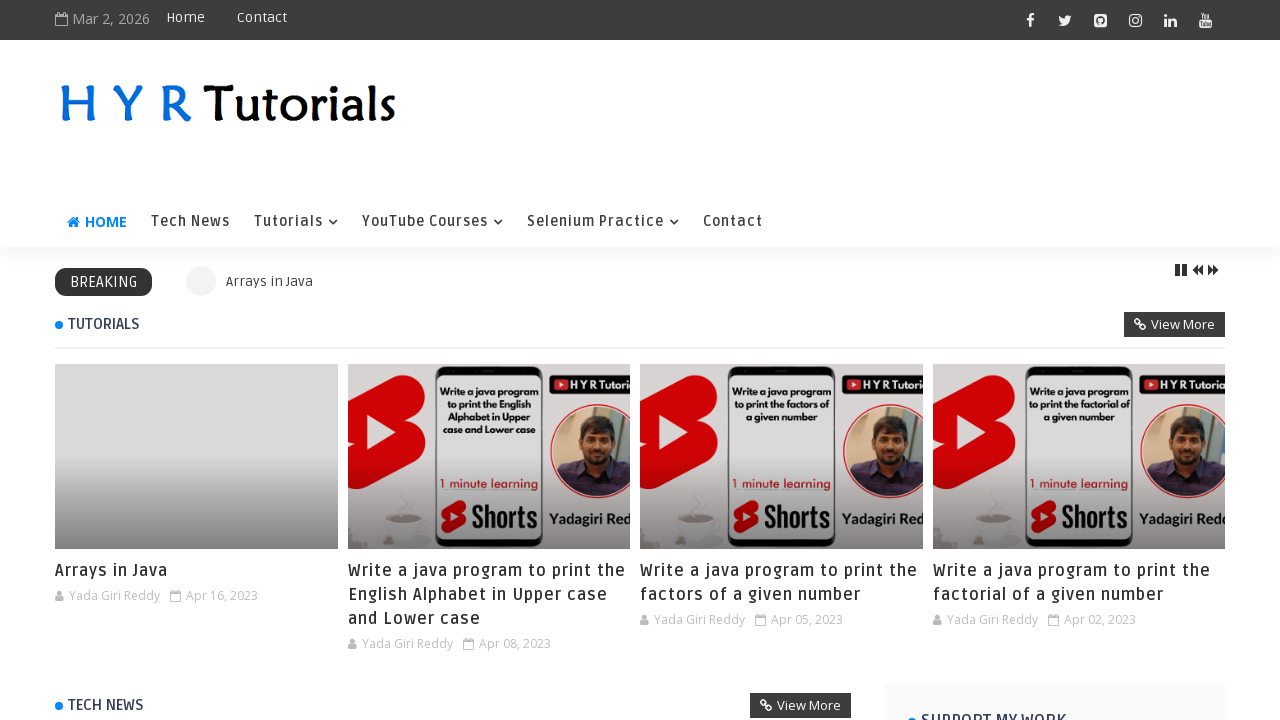

Scrolled down the page by 500 pixels using JavaScript execution
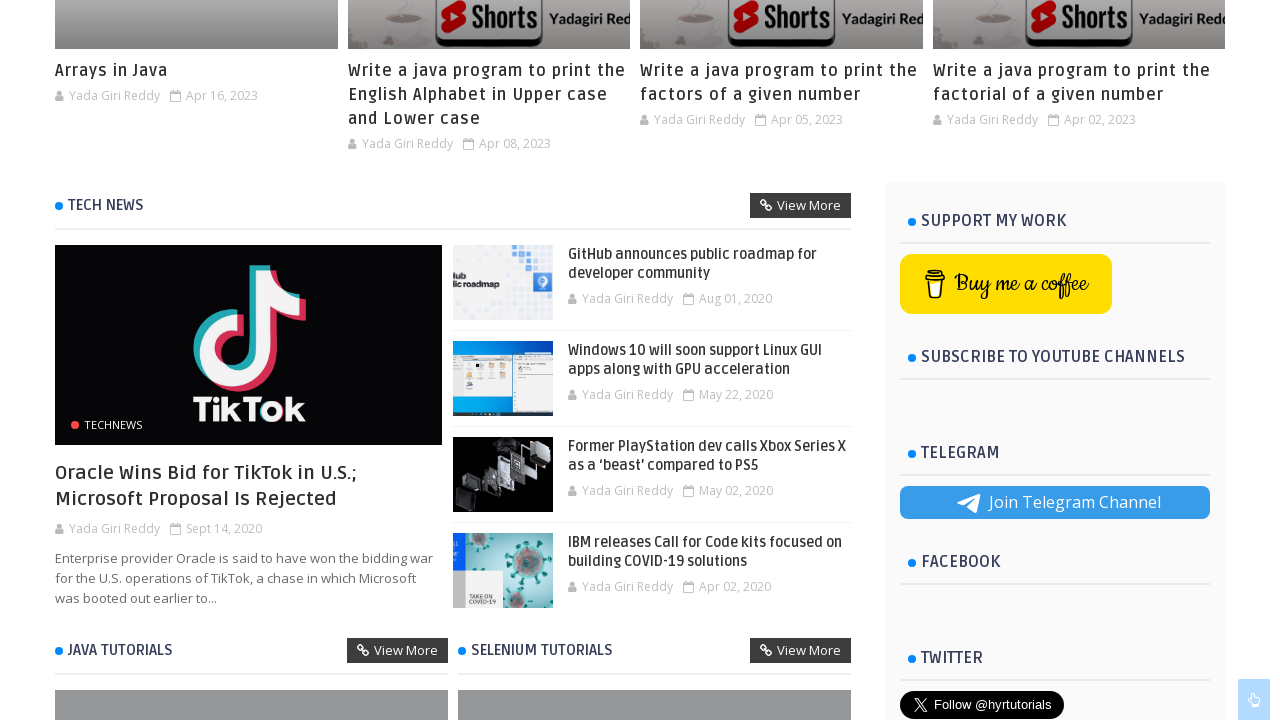

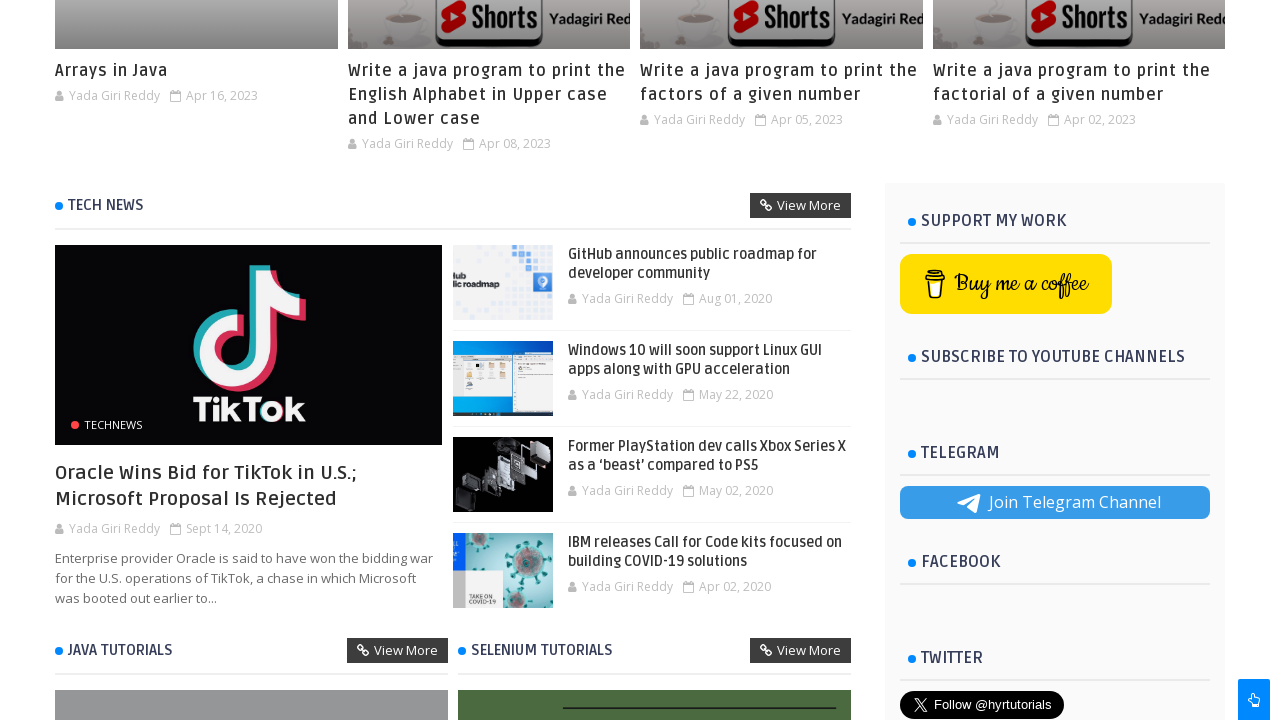